Verifies that the company branding logo is displayed on the OrangeHRM login page

Starting URL: https://opensource-demo.orangehrmlive.com/web/index.php/auth/login

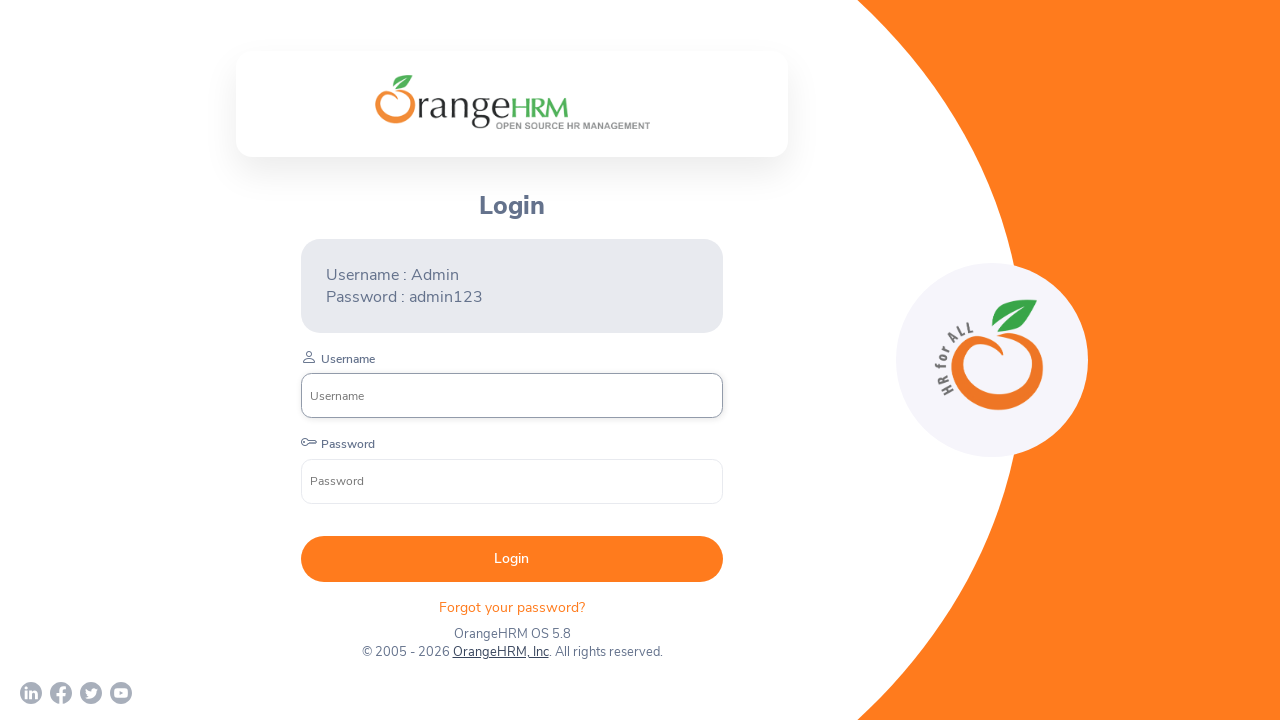

Navigated to OrangeHRM login page
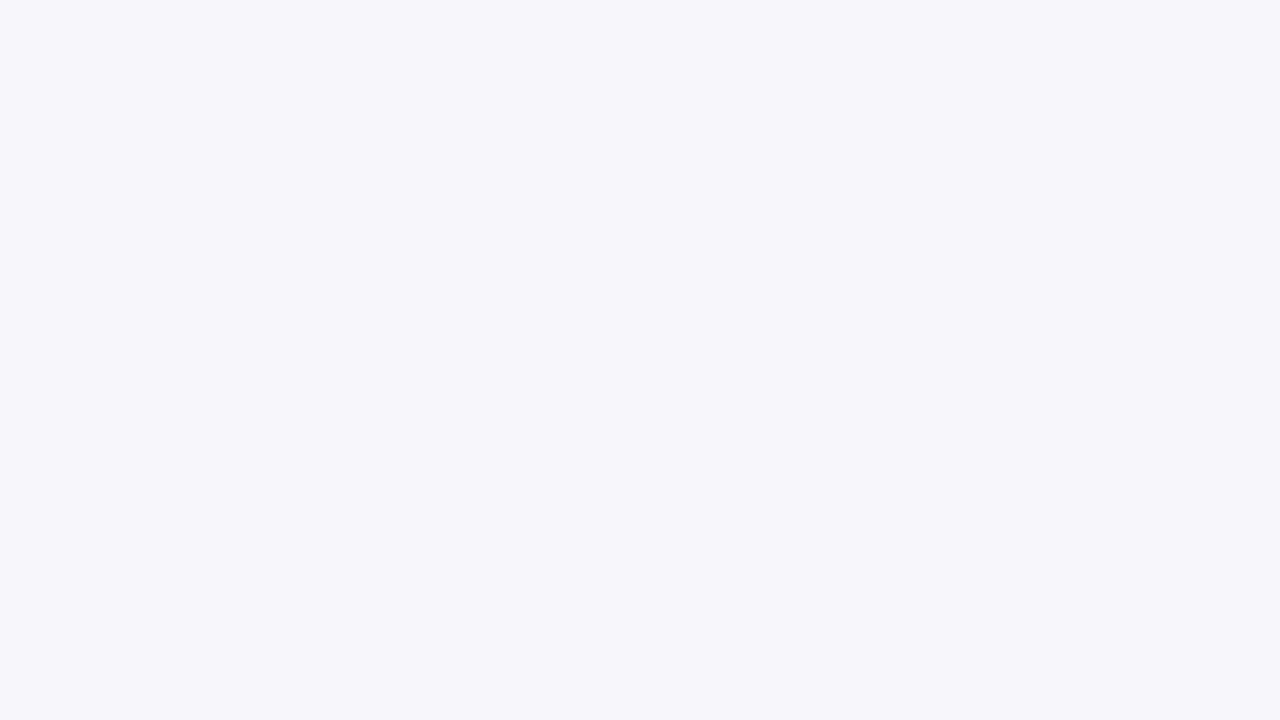

Located company branding logo element
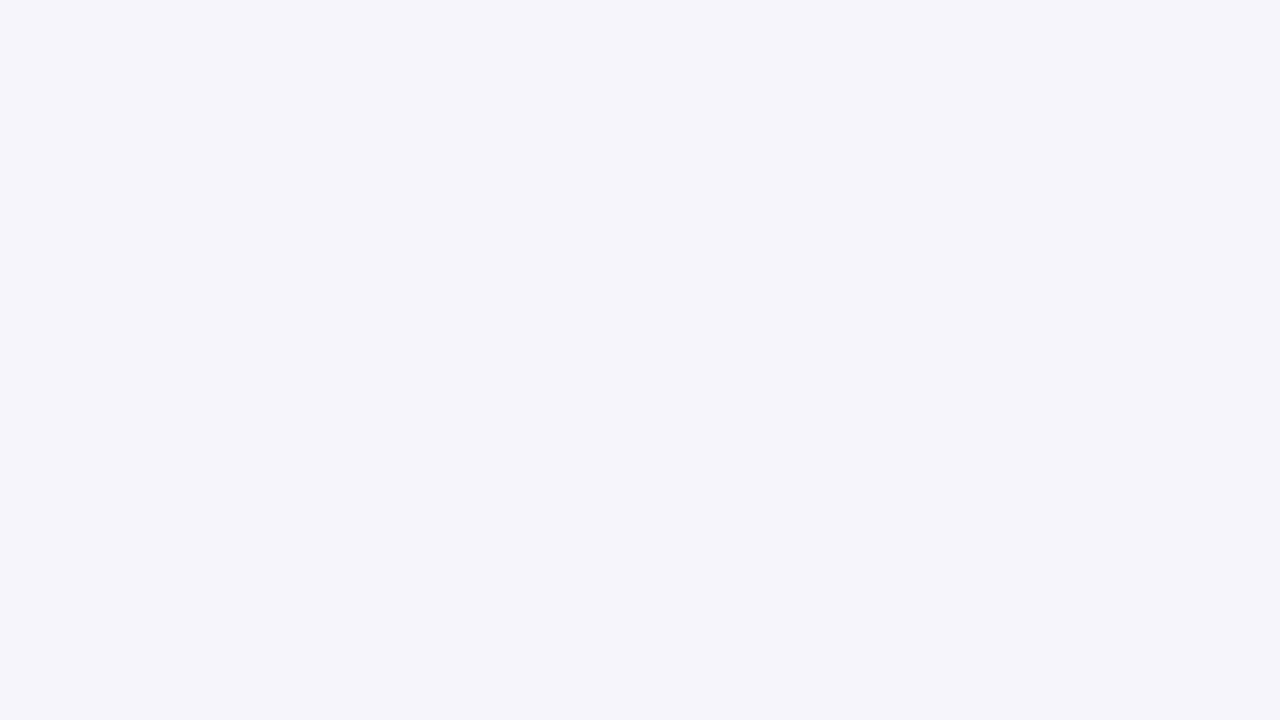

Waited for company branding logo to become visible
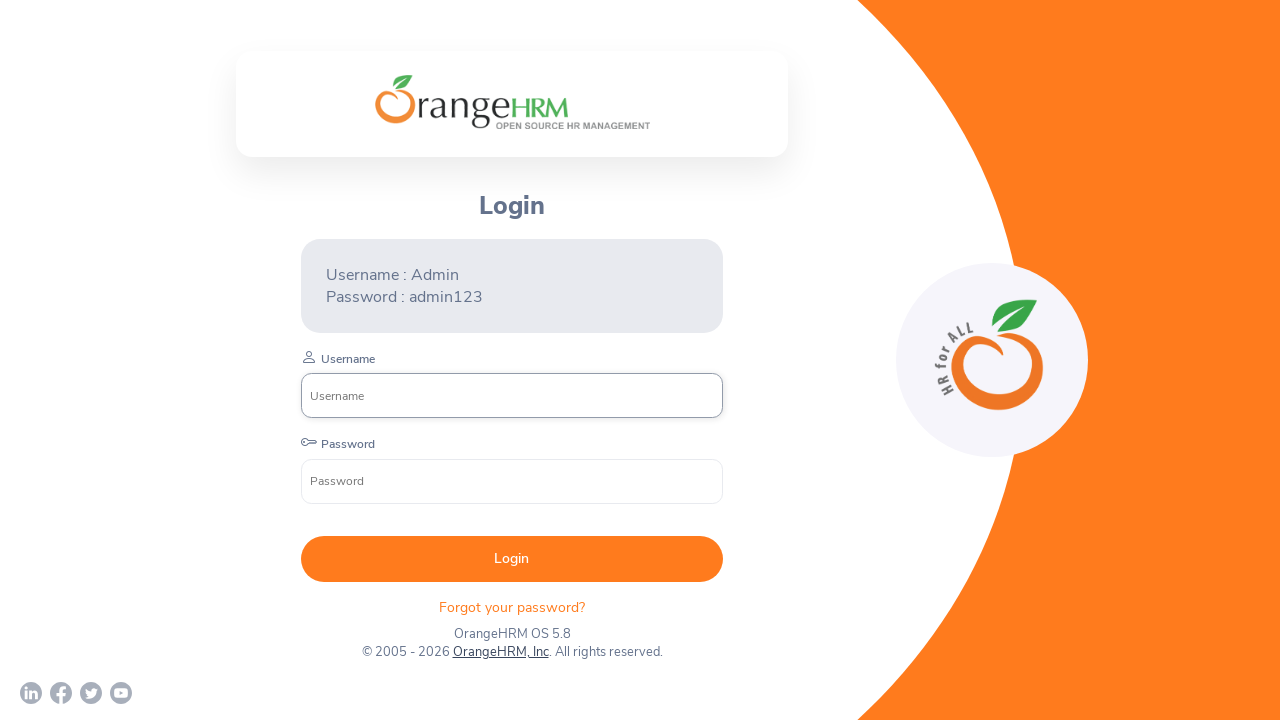

Verified company branding logo is visible
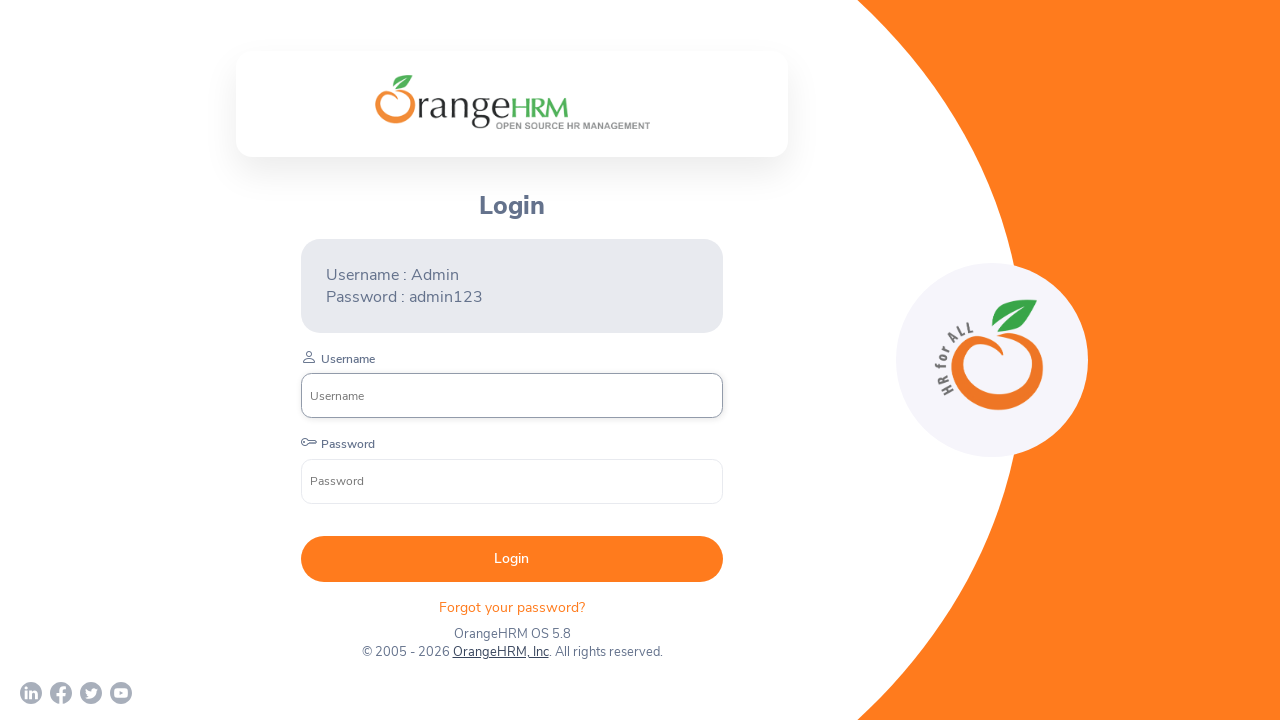

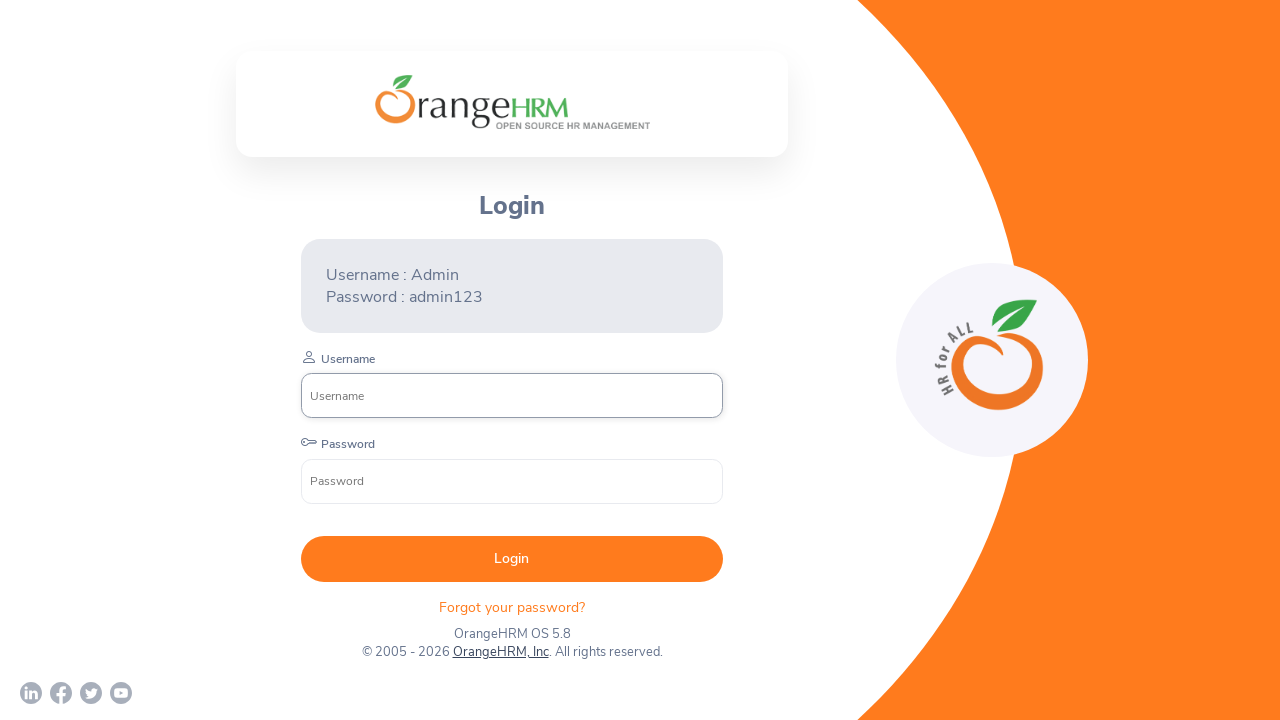